Navigates to Rahul Shetty Academy website and verifies the page loads by checking the title and URL are accessible.

Starting URL: https://www.rahulshettyacademy.com

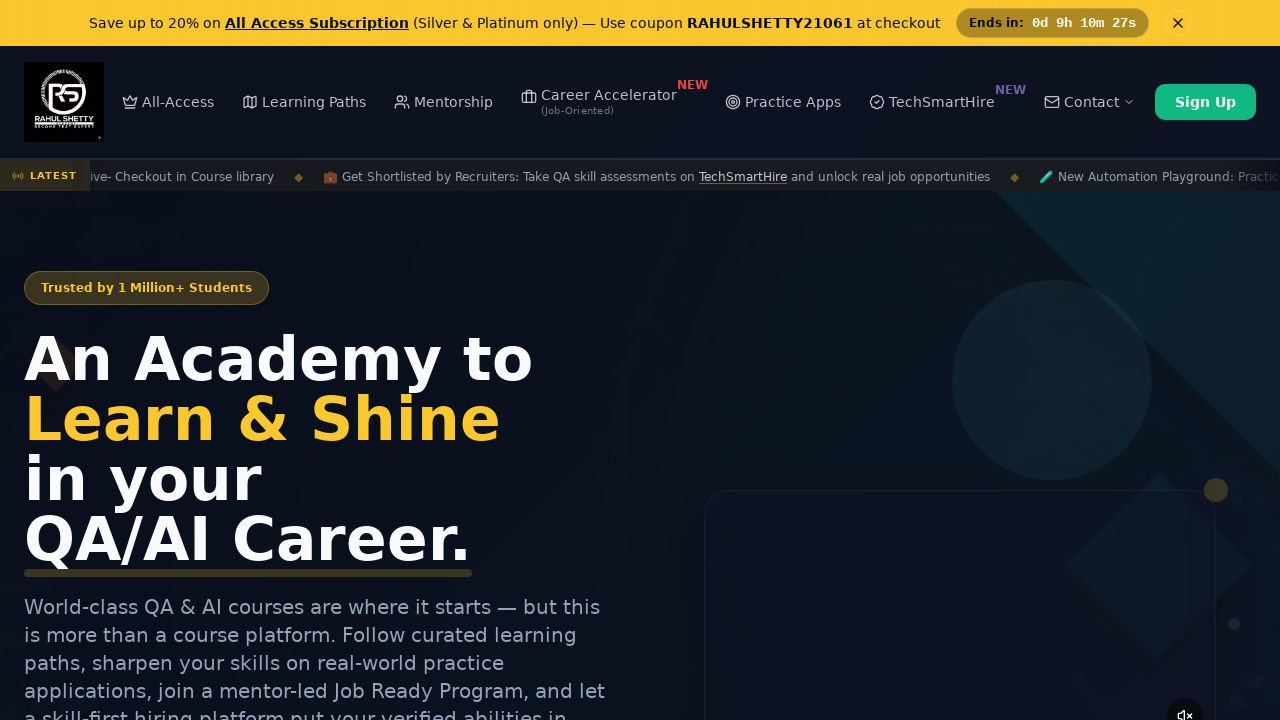

Waited for page to reach domcontentloaded state
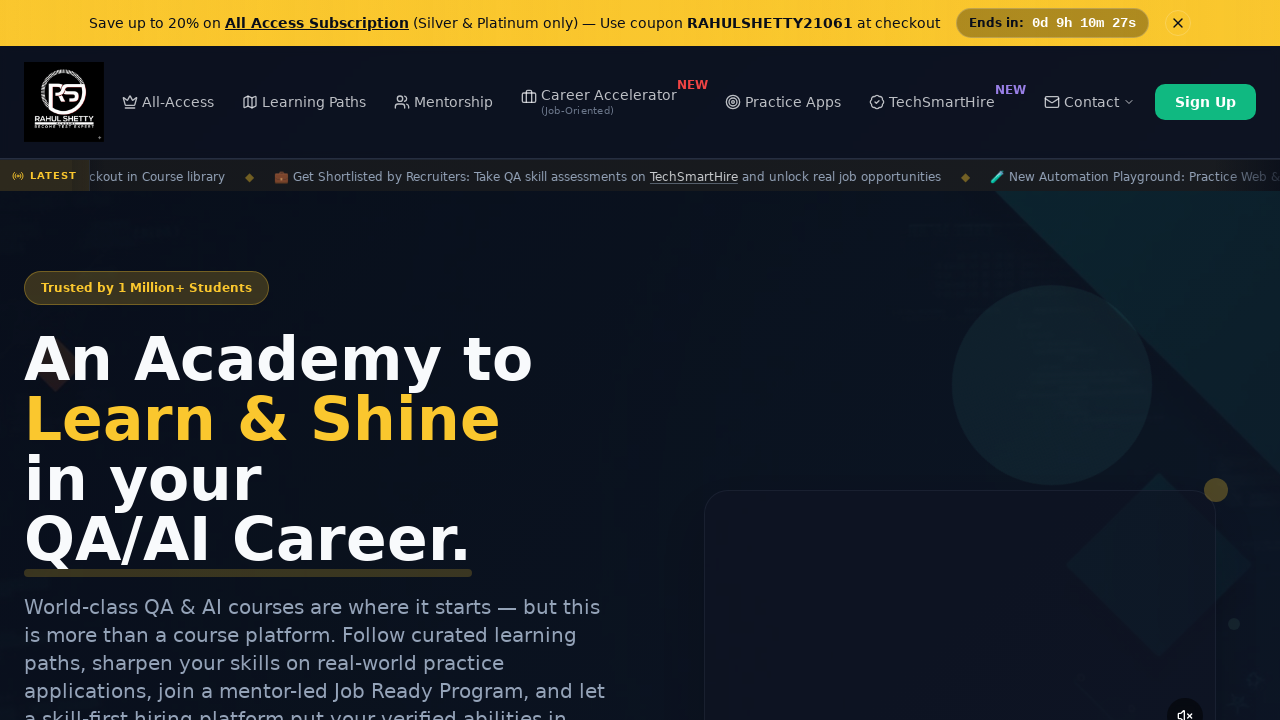

Retrieved page title: Rahul Shetty Academy | QA Automation, Playwright, AI Testing & Online Training
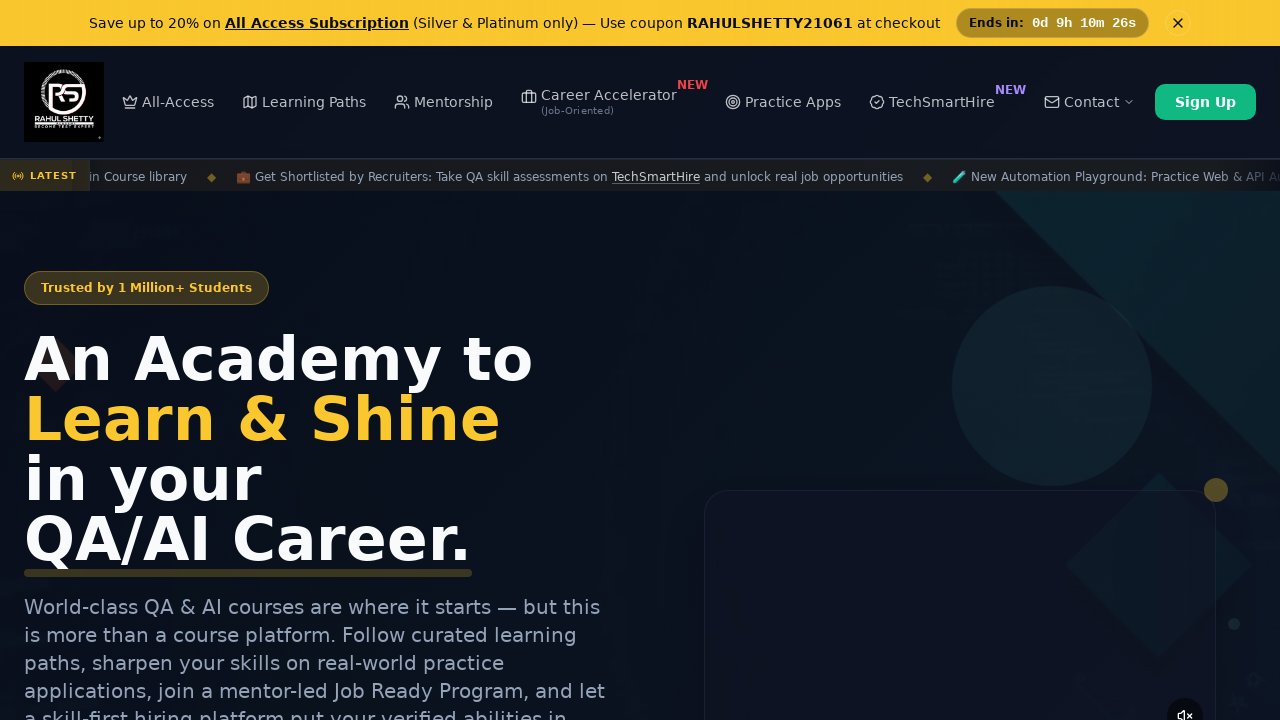

Retrieved current URL: https://rahulshettyacademy.com/
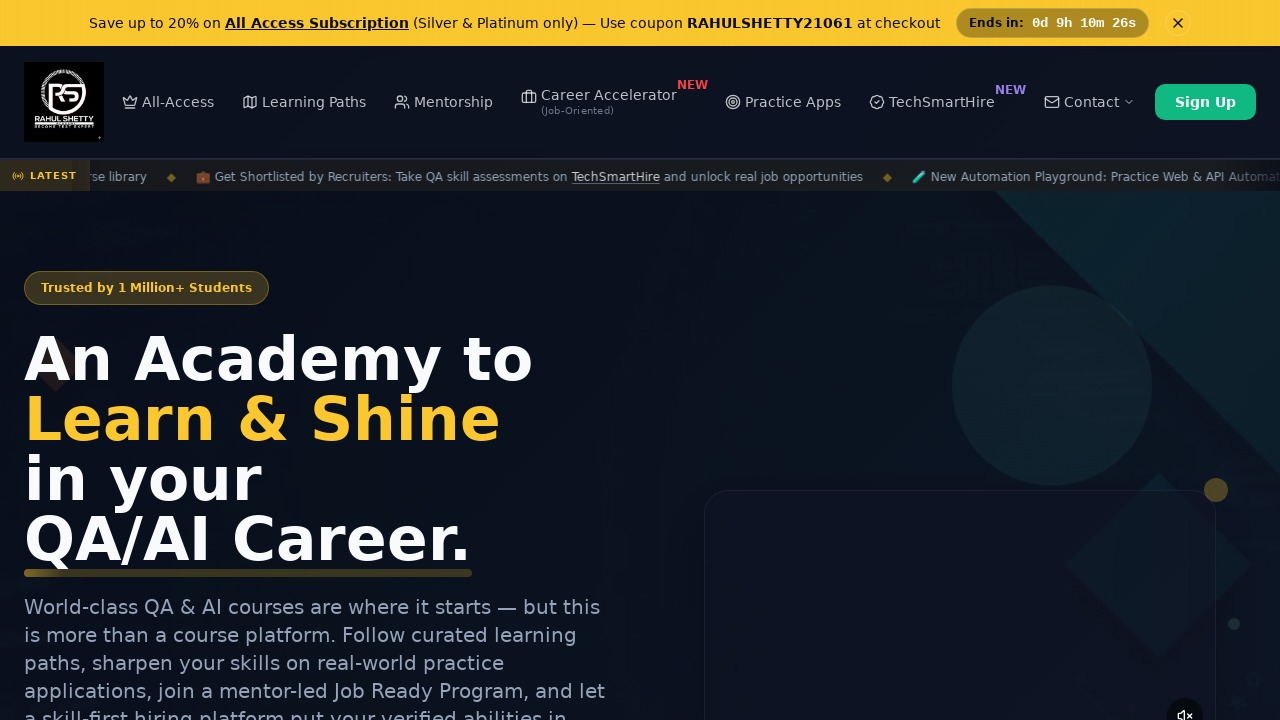

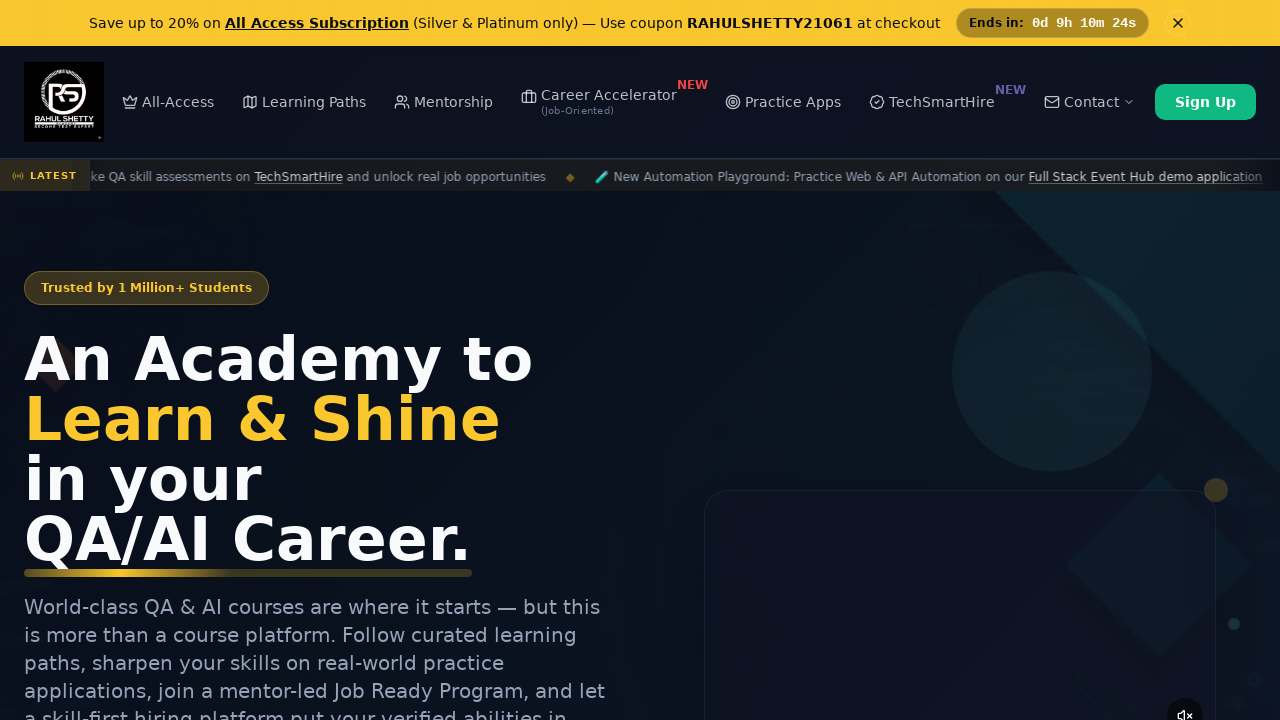